Tests drag and drop functionality by performing two drag operations: first dragging an element to a drop target, then dragging another element by a pixel offset.

Starting URL: https://www.leafground.com/drag.xhtml

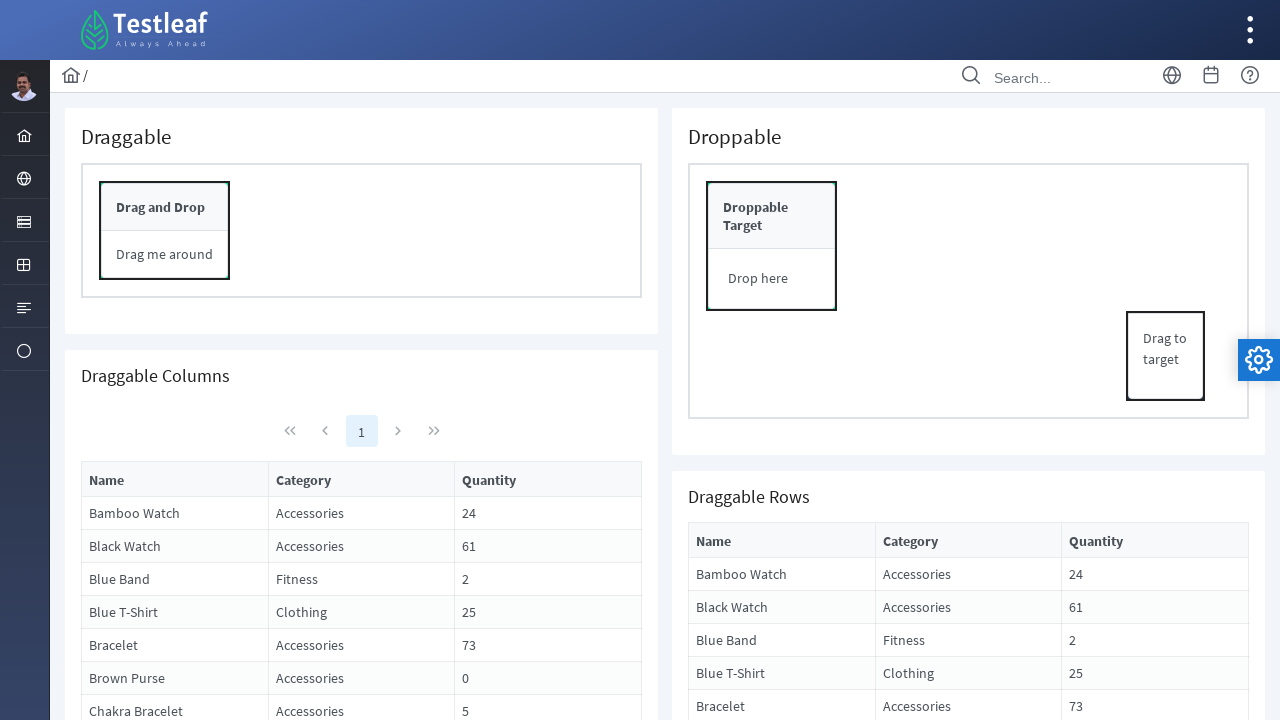

Located source element for first drag operation
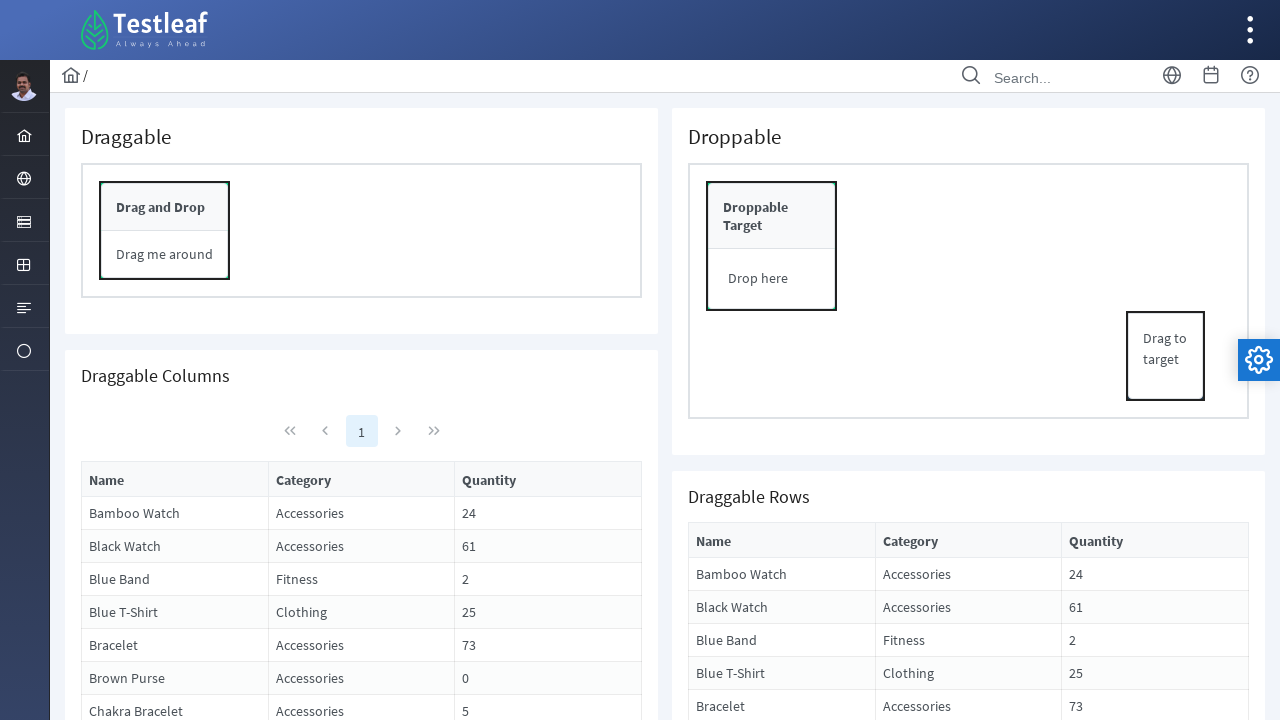

Located target drop zone
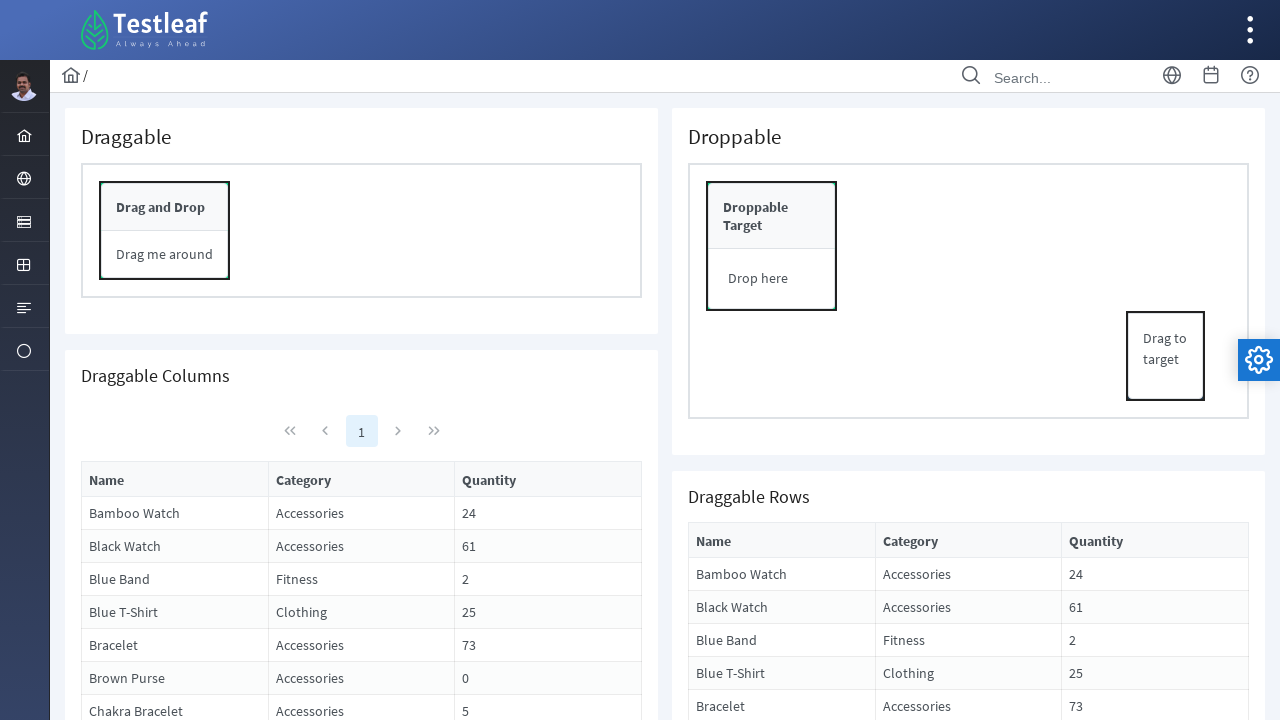

Dragged source element to drop target at (772, 246)
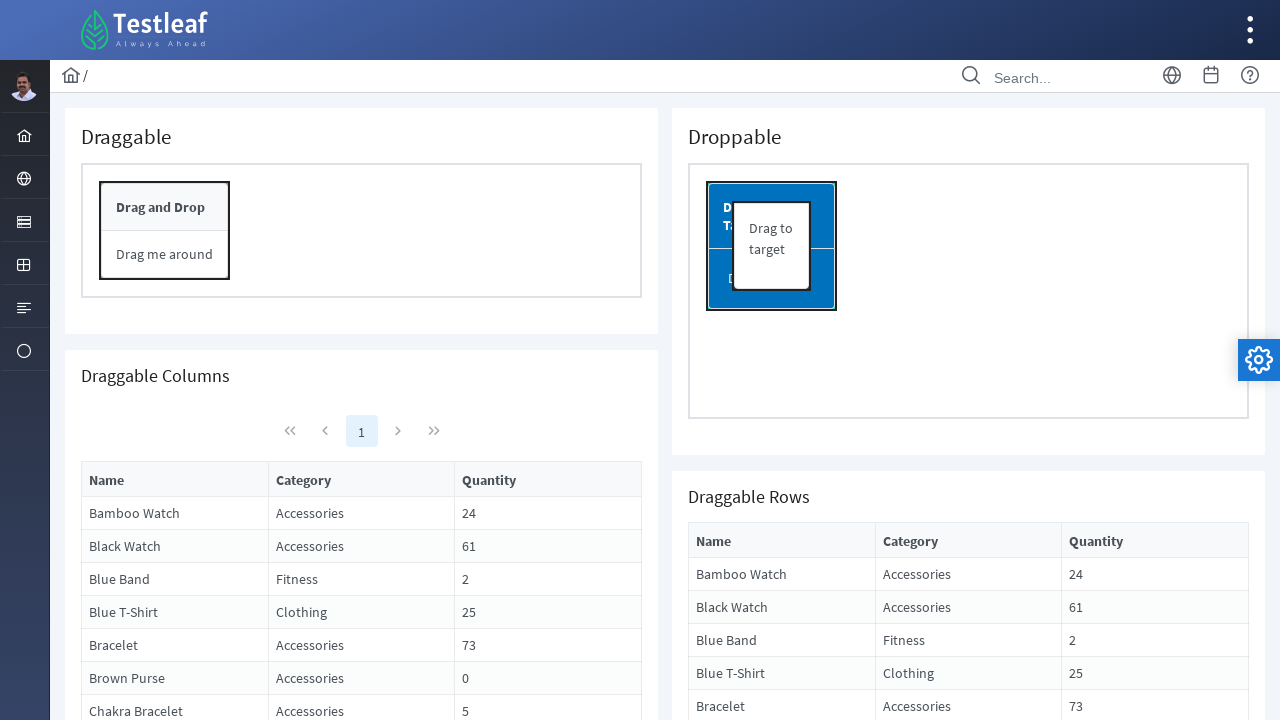

Located element for second drag operation
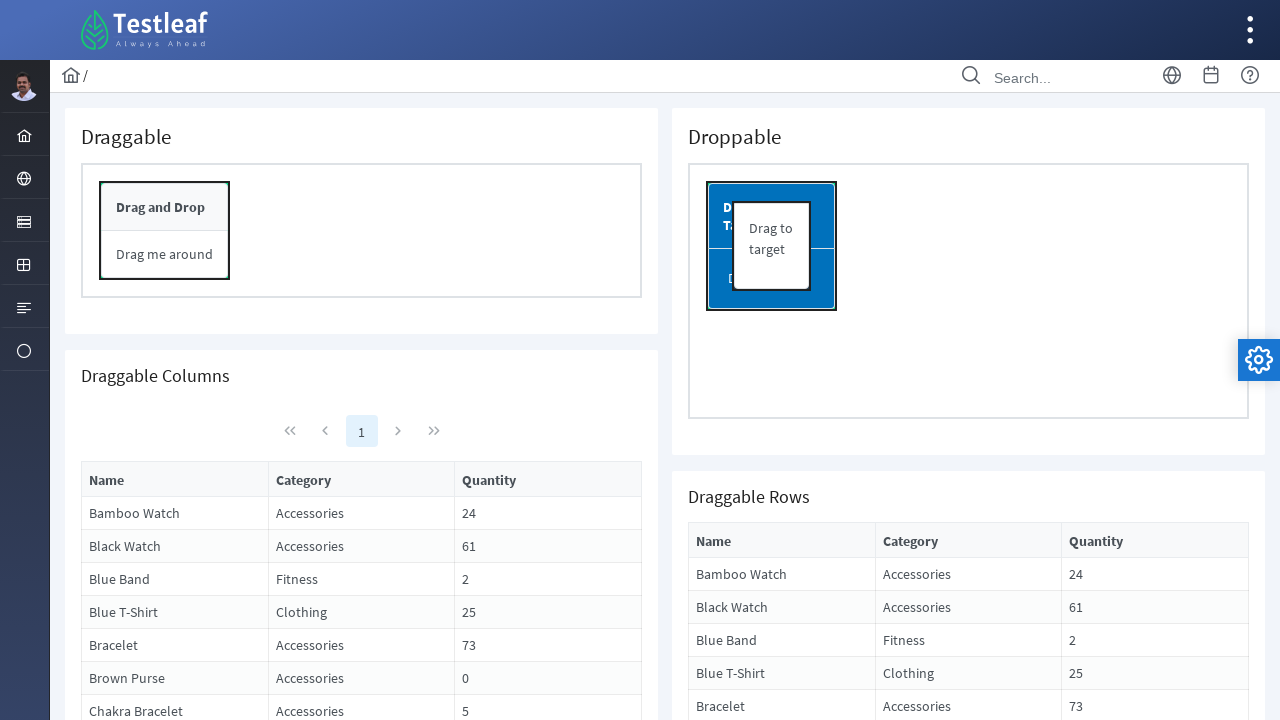

Retrieved bounding box of drag element
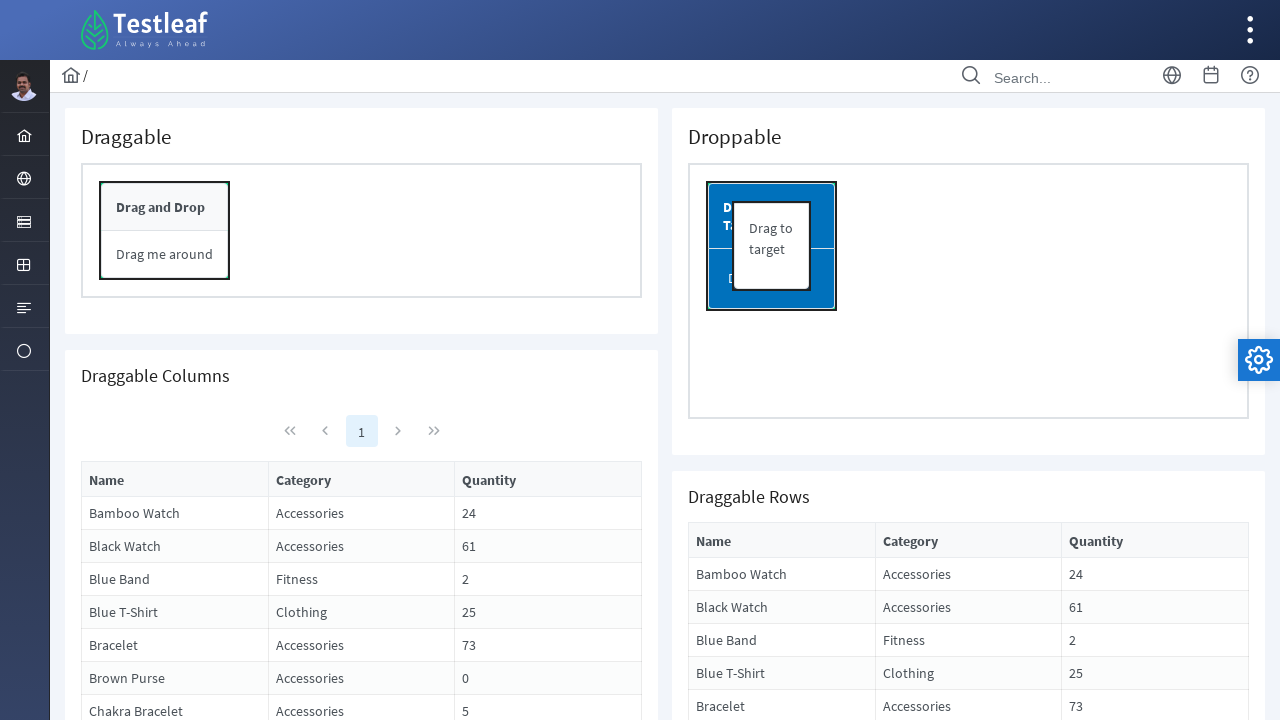

Moved mouse to center of drag element at (165, 231)
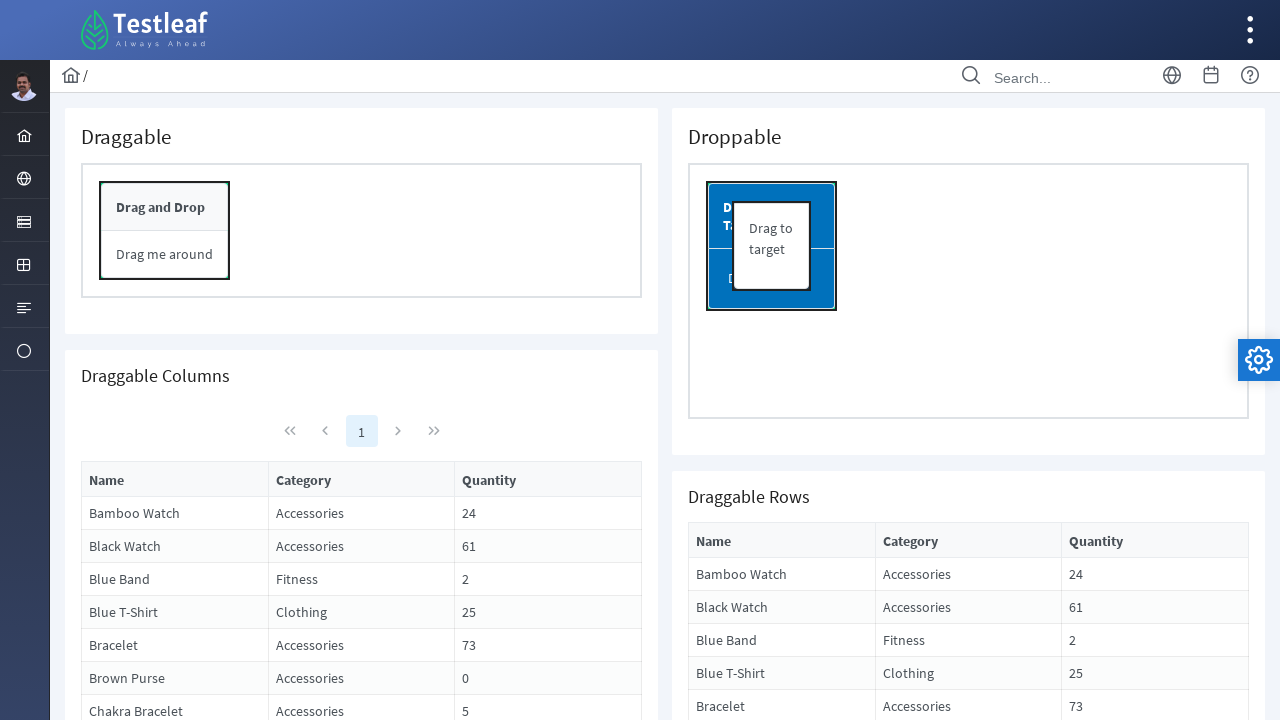

Pressed mouse button down at (165, 231)
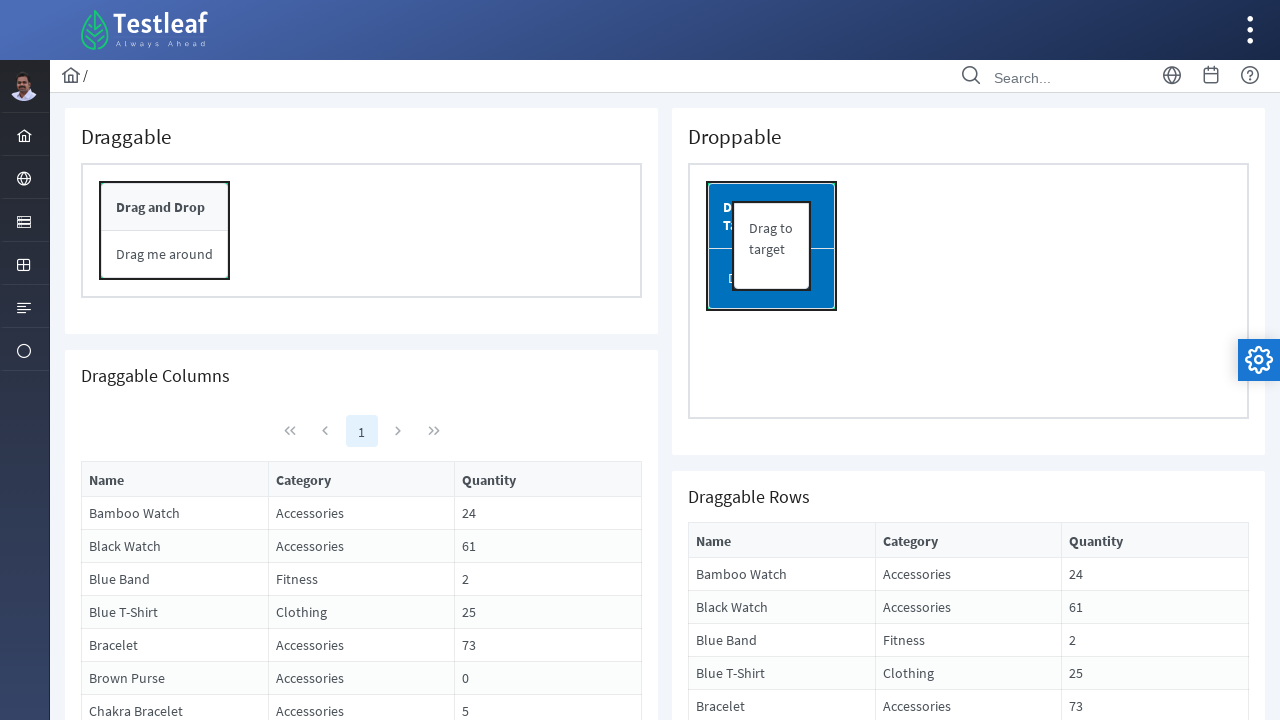

Dragged element by 200 pixels offset (x and y) at (365, 431)
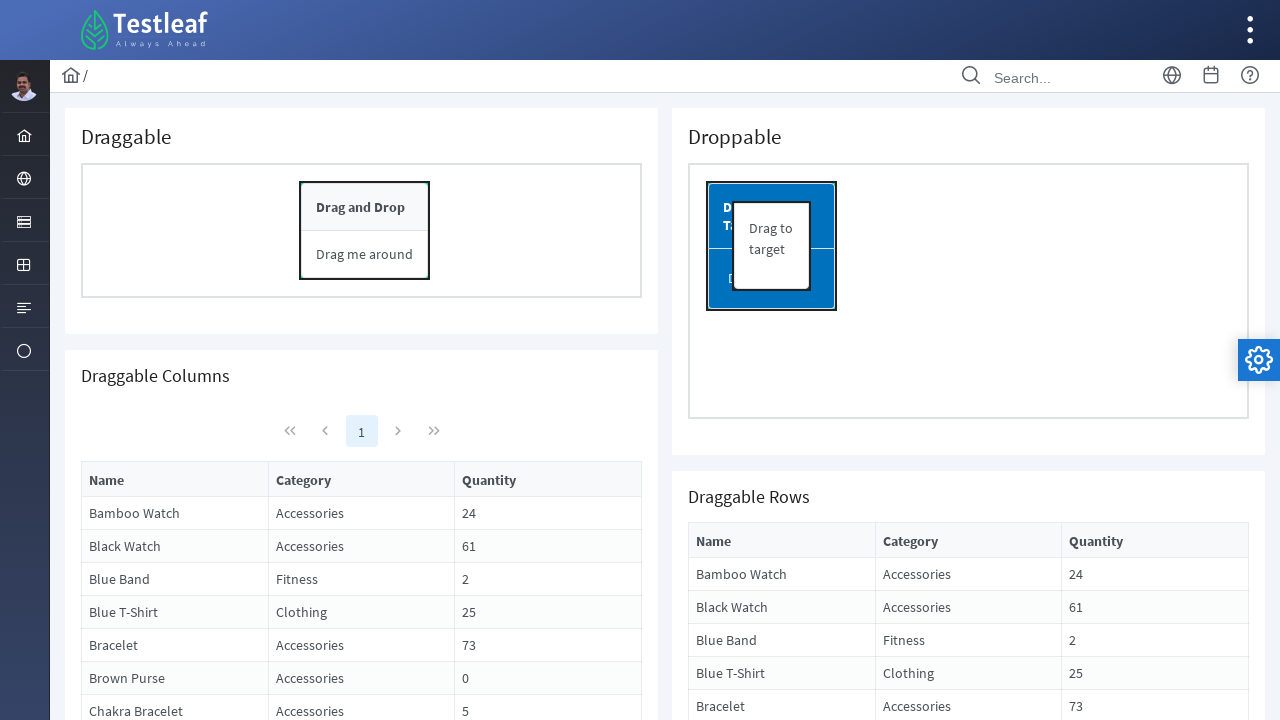

Released mouse button to complete second drag operation at (365, 431)
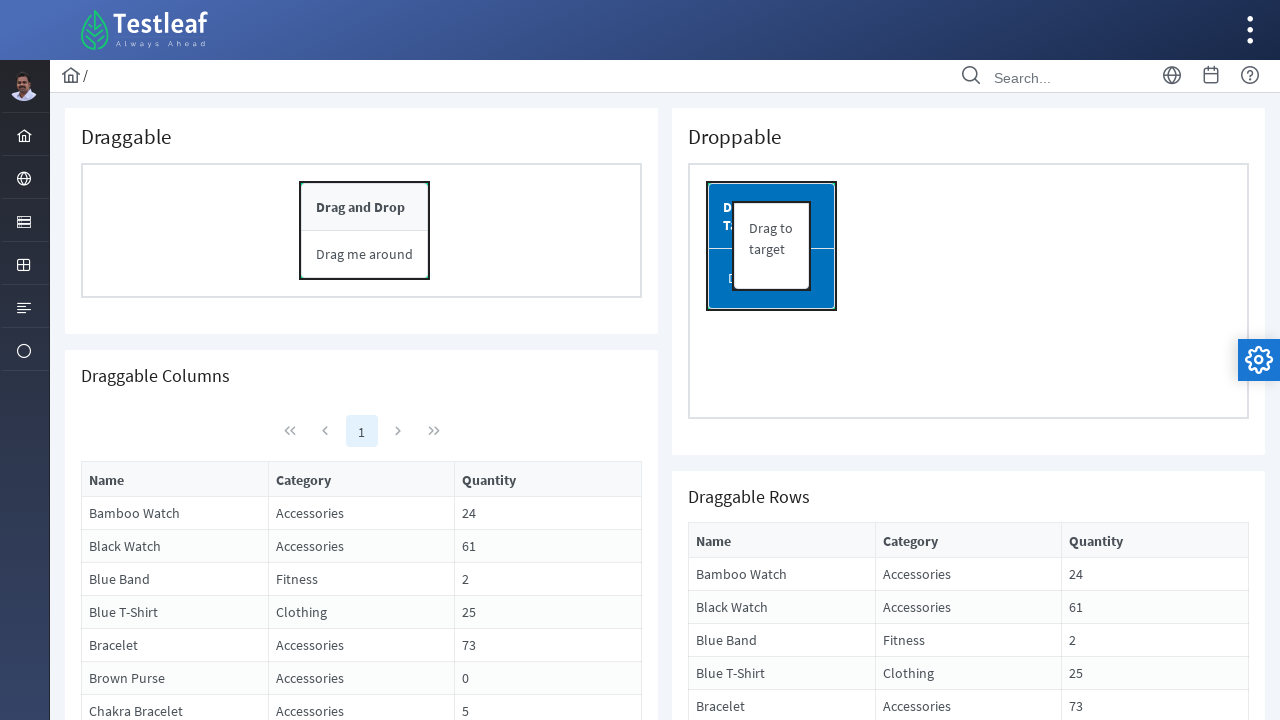

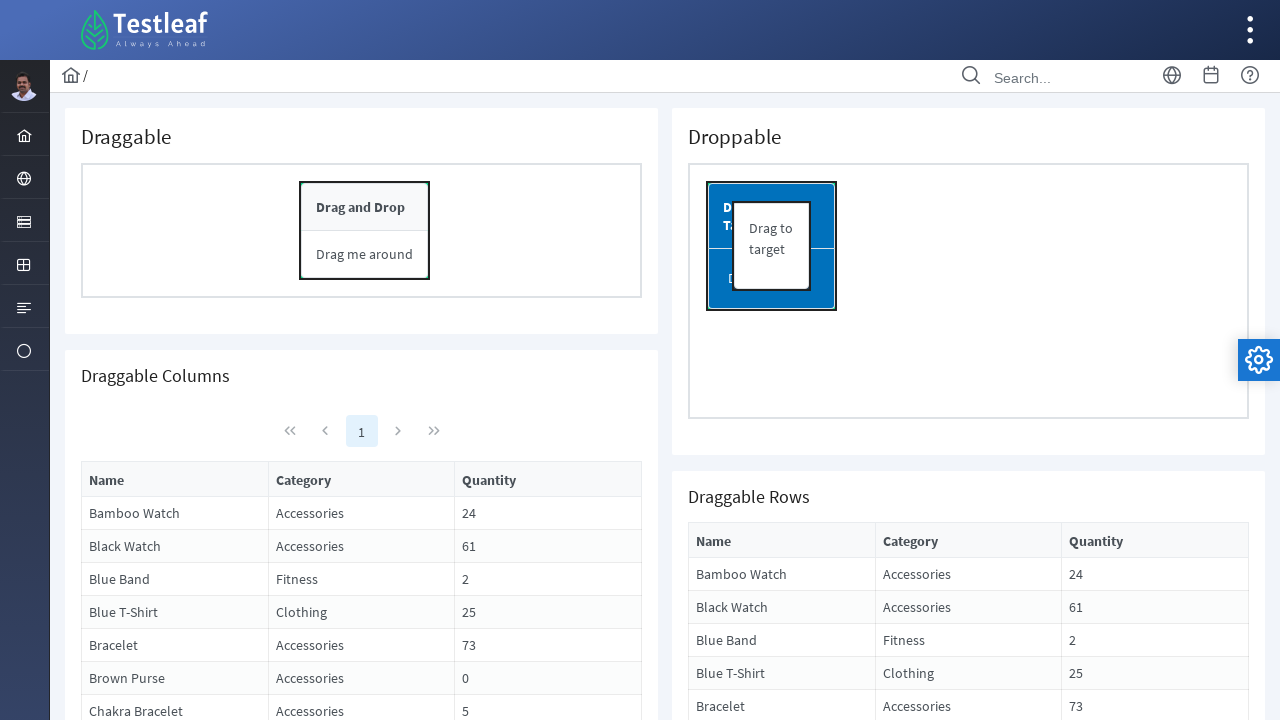